Tests e-commerce shopping cart functionality by searching for products, adding "Cashews" to cart, and proceeding through checkout to place an order.

Starting URL: https://rahulshettyacademy.com/seleniumPractise/#/

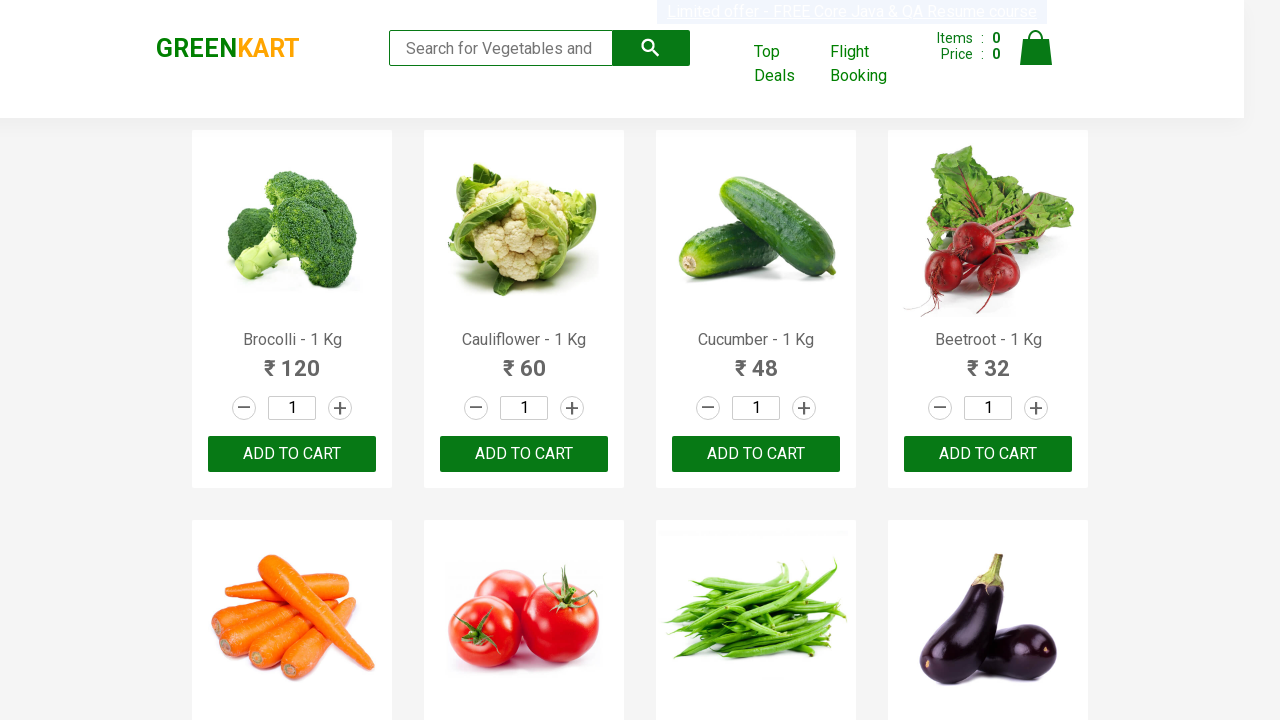

Filled search field with 'ca' to find products on .search-keyword
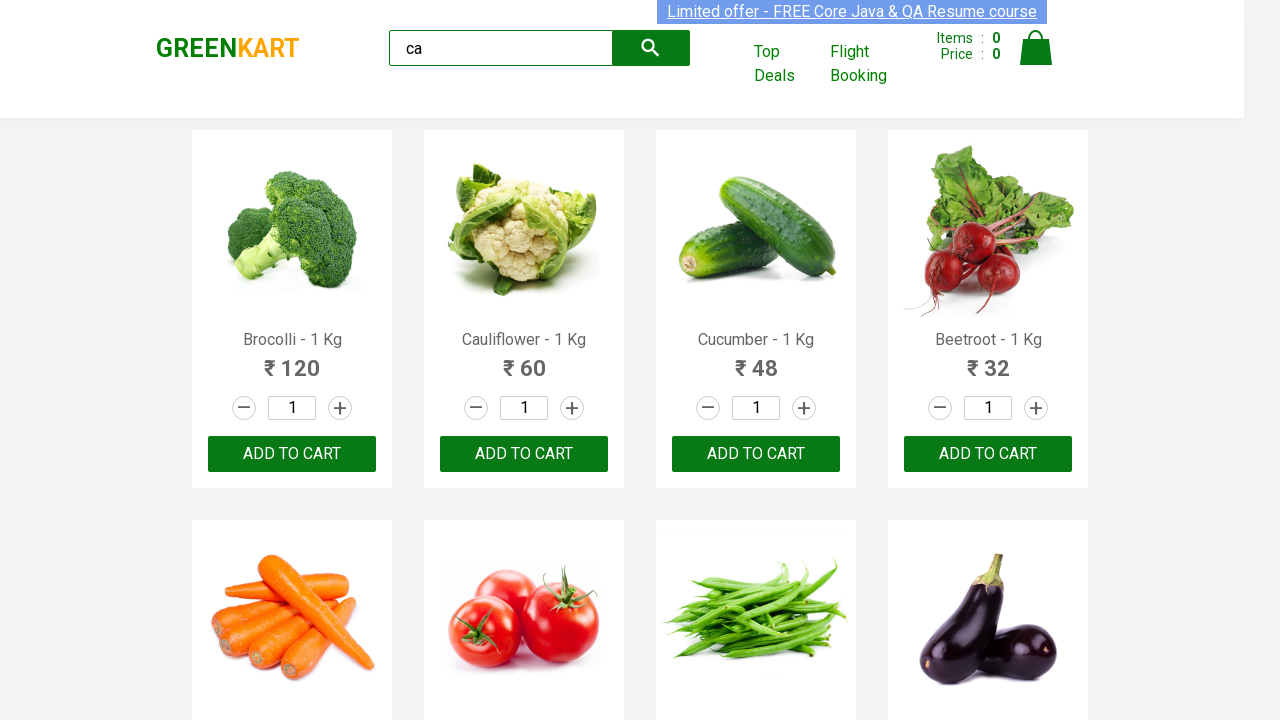

Waited for search results to load
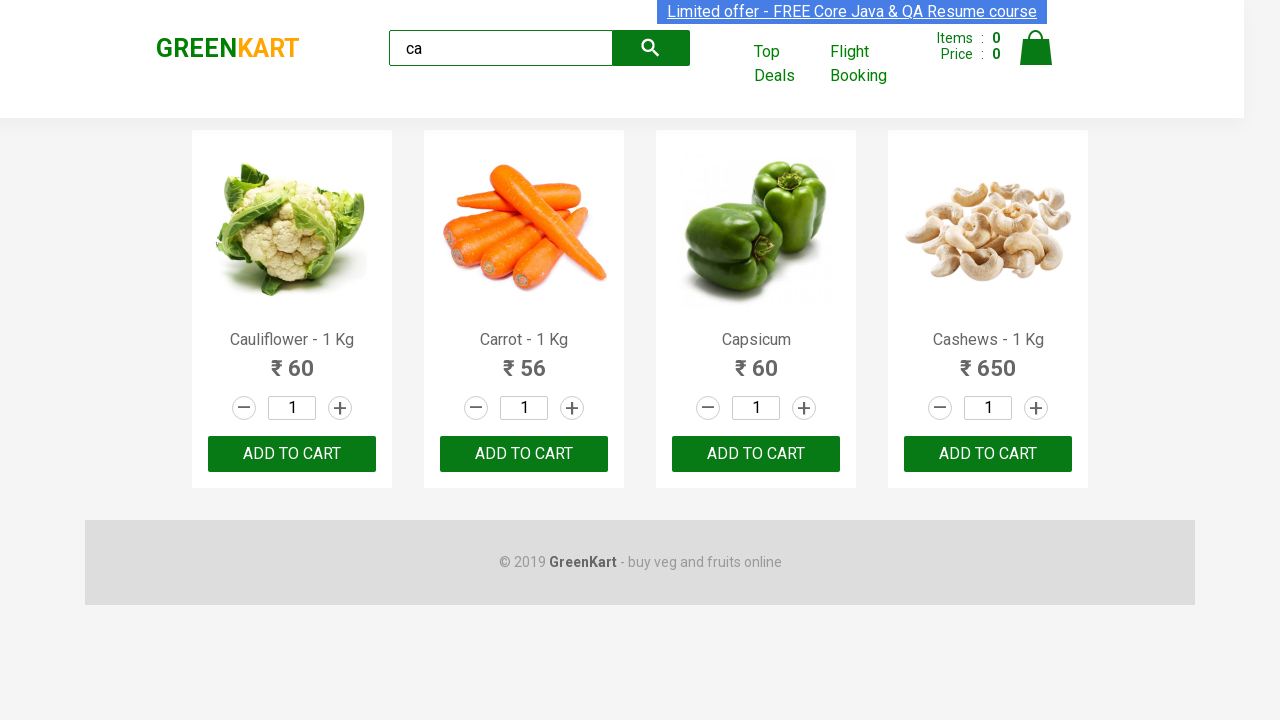

Located all product elements on the page
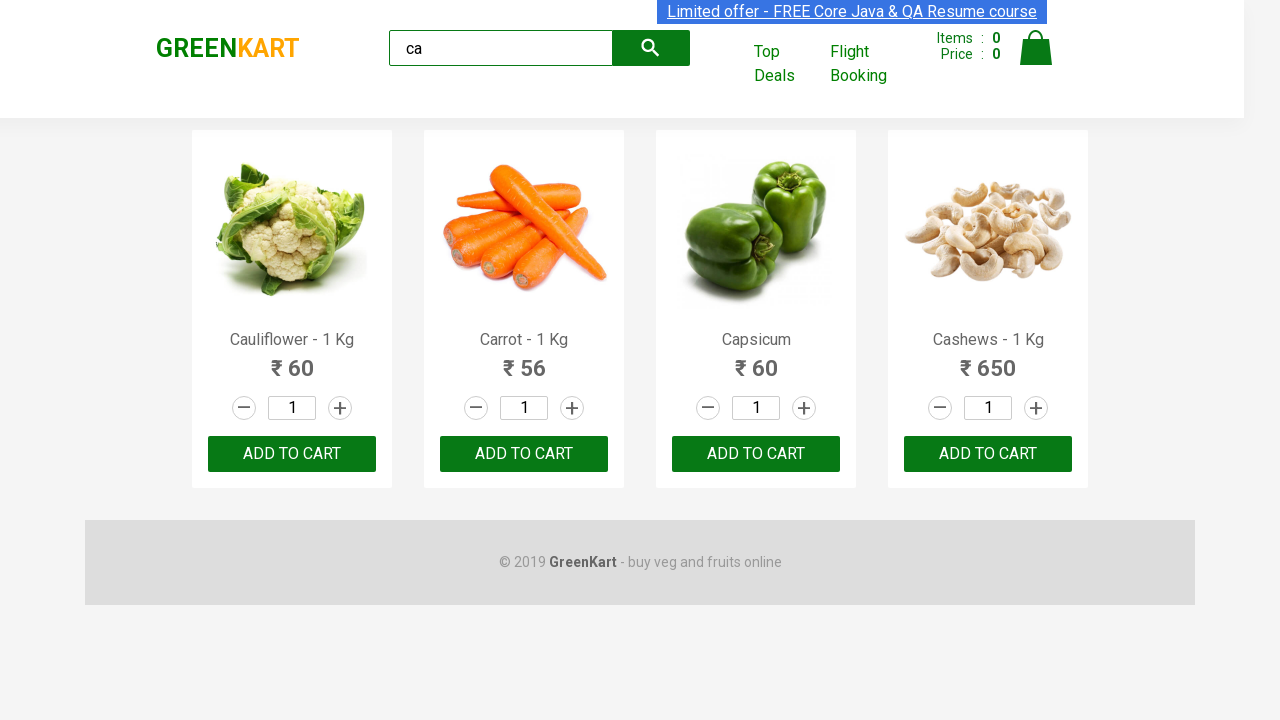

Retrieved product name: Cauliflower - 1 Kg
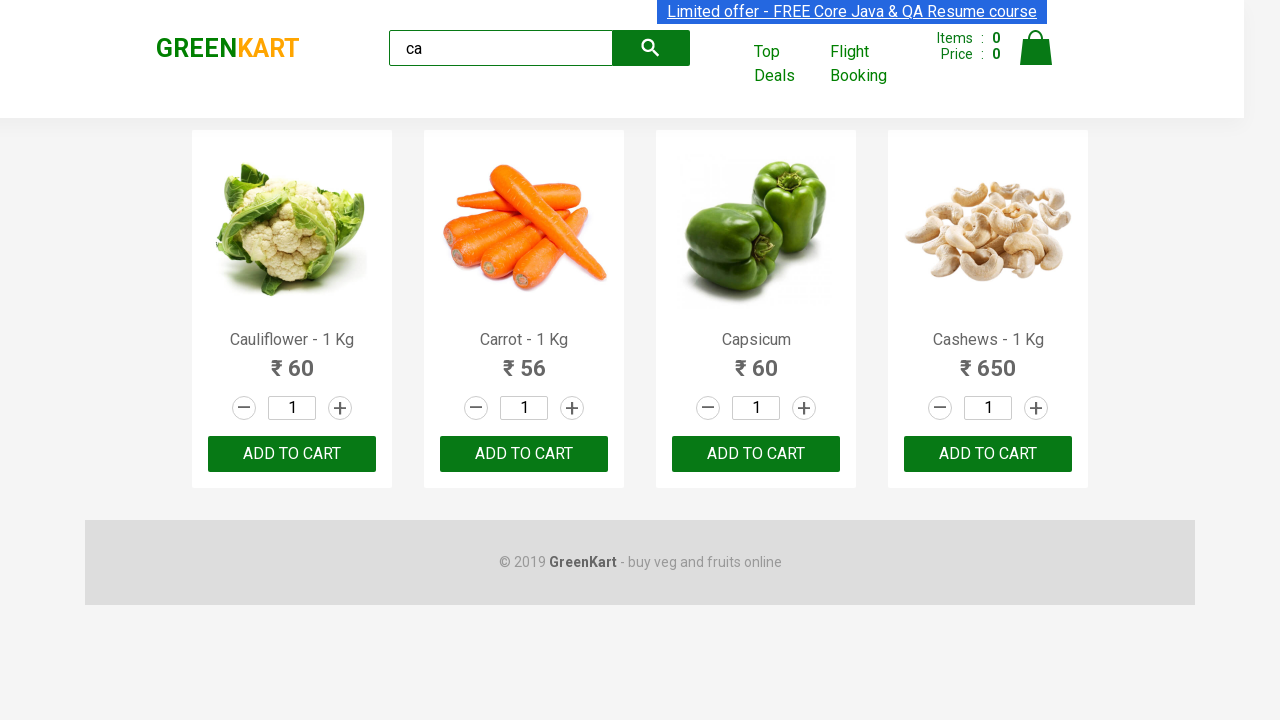

Retrieved product name: Carrot - 1 Kg
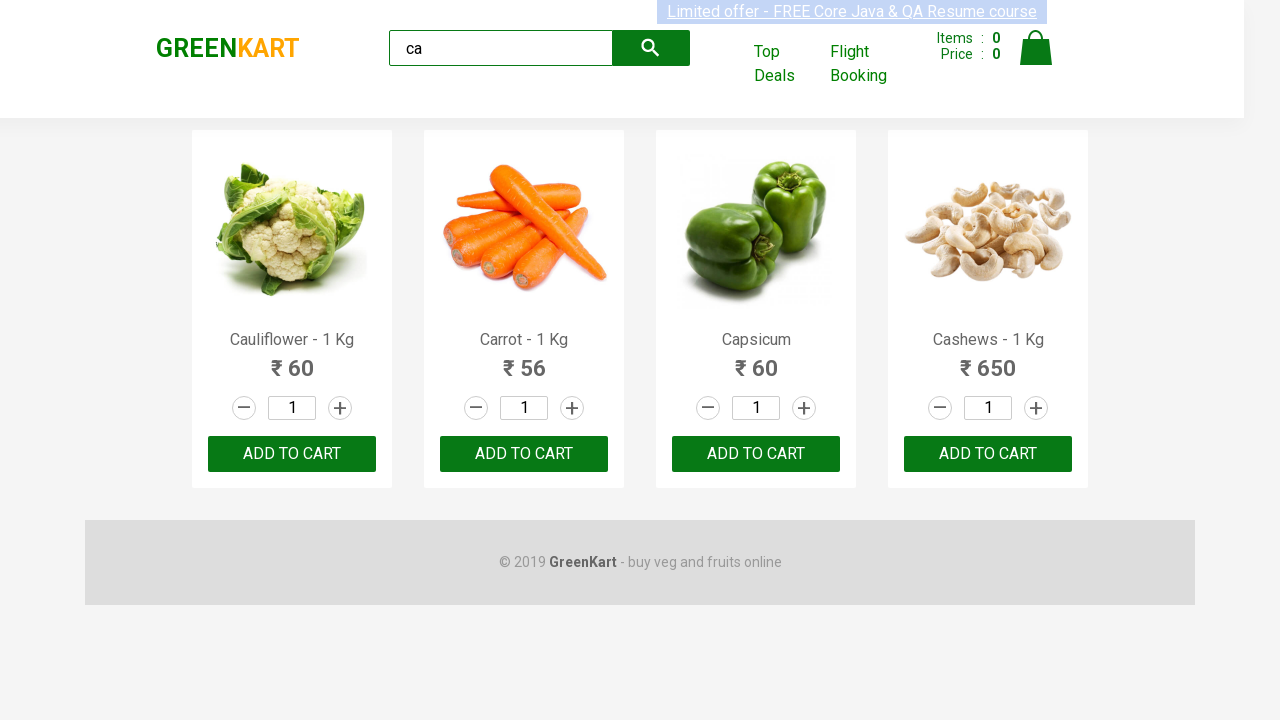

Retrieved product name: Capsicum
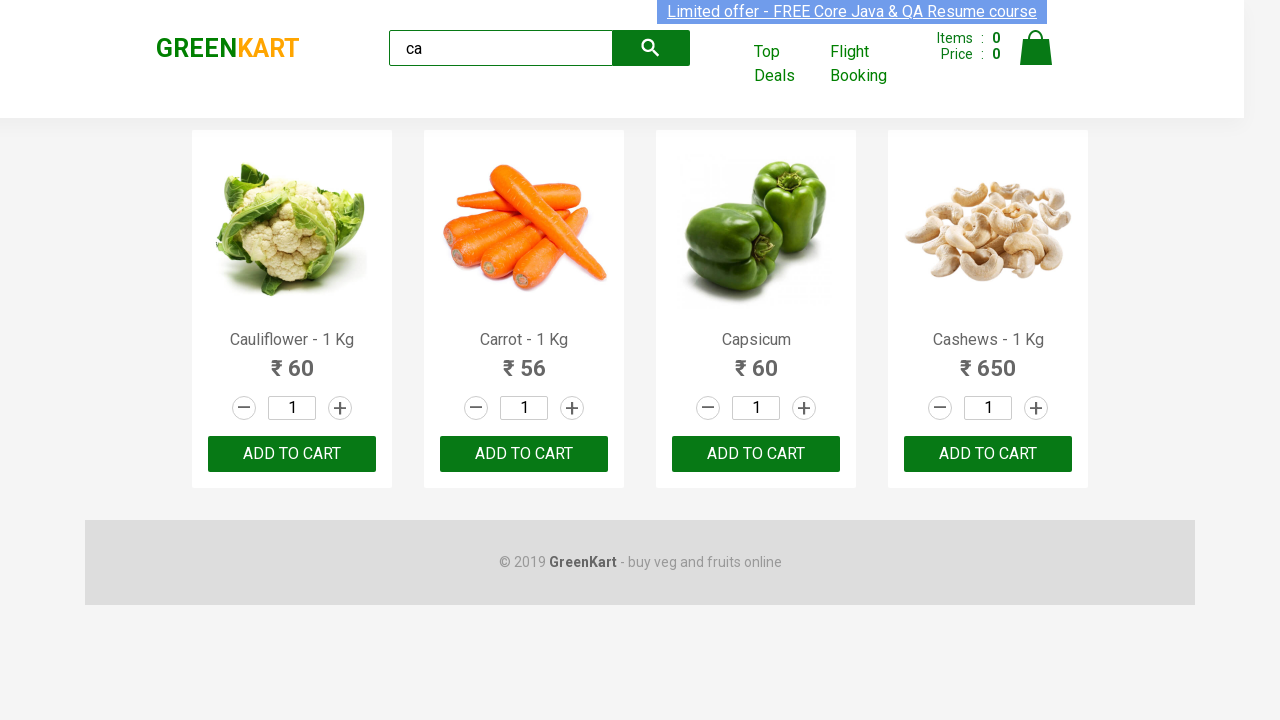

Retrieved product name: Cashews - 1 Kg
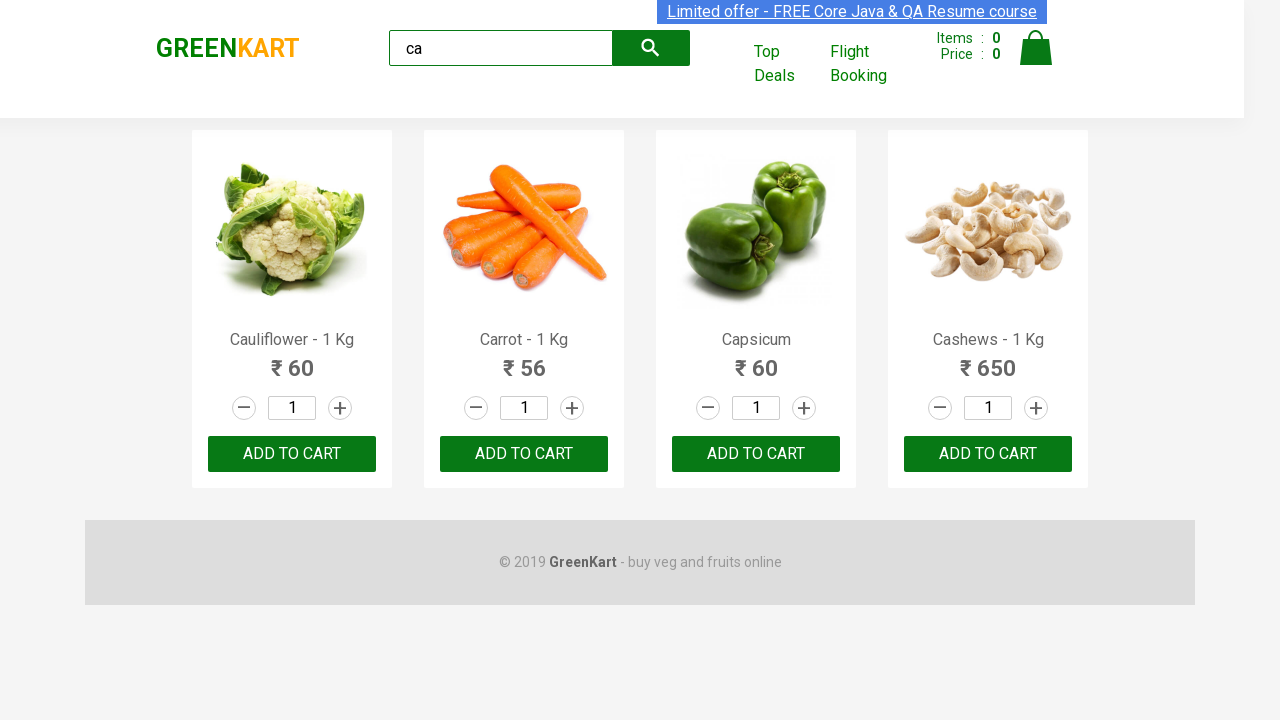

Clicked Add to Cart button for Cashews product at (988, 454) on .products .product >> nth=3 >> button
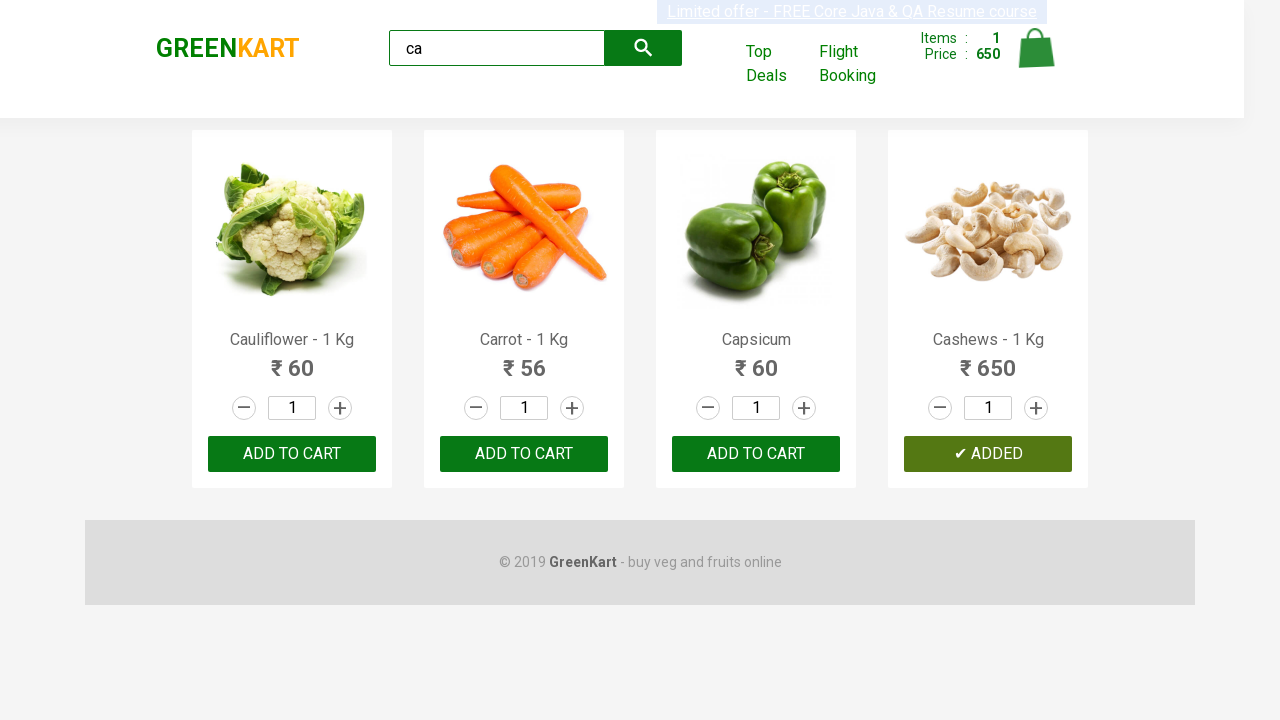

Clicked cart icon to open shopping cart at (1036, 59) on .cart-icon
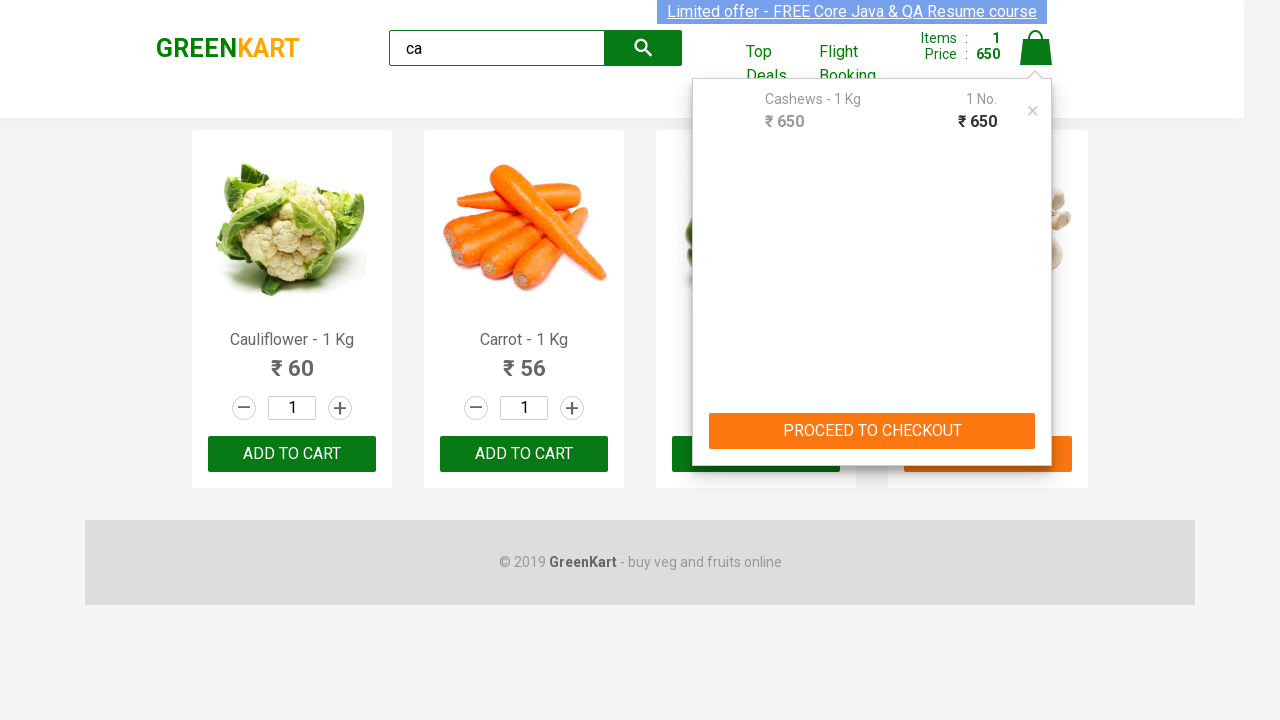

Clicked 'PROCEED TO CHECKOUT' button at (872, 431) on text=PROCEED TO CHECKOUT
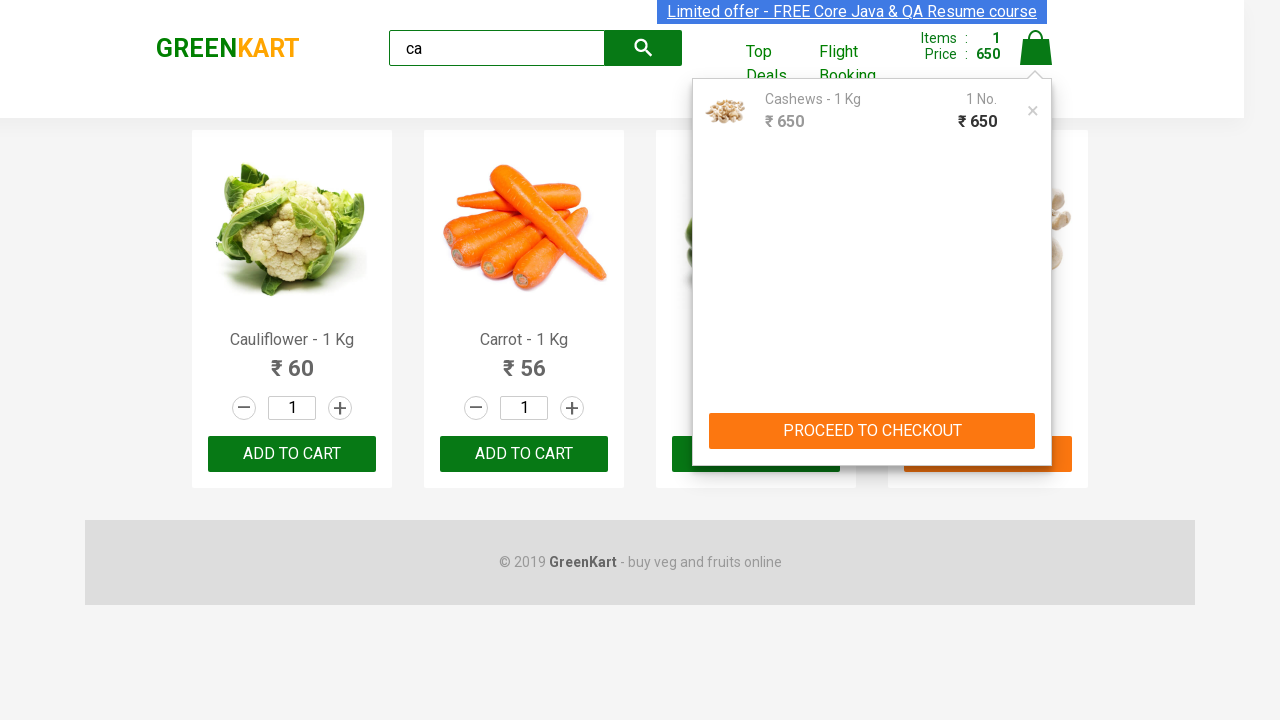

Clicked 'Place Order' button to complete purchase at (1036, 420) on text=Place Order
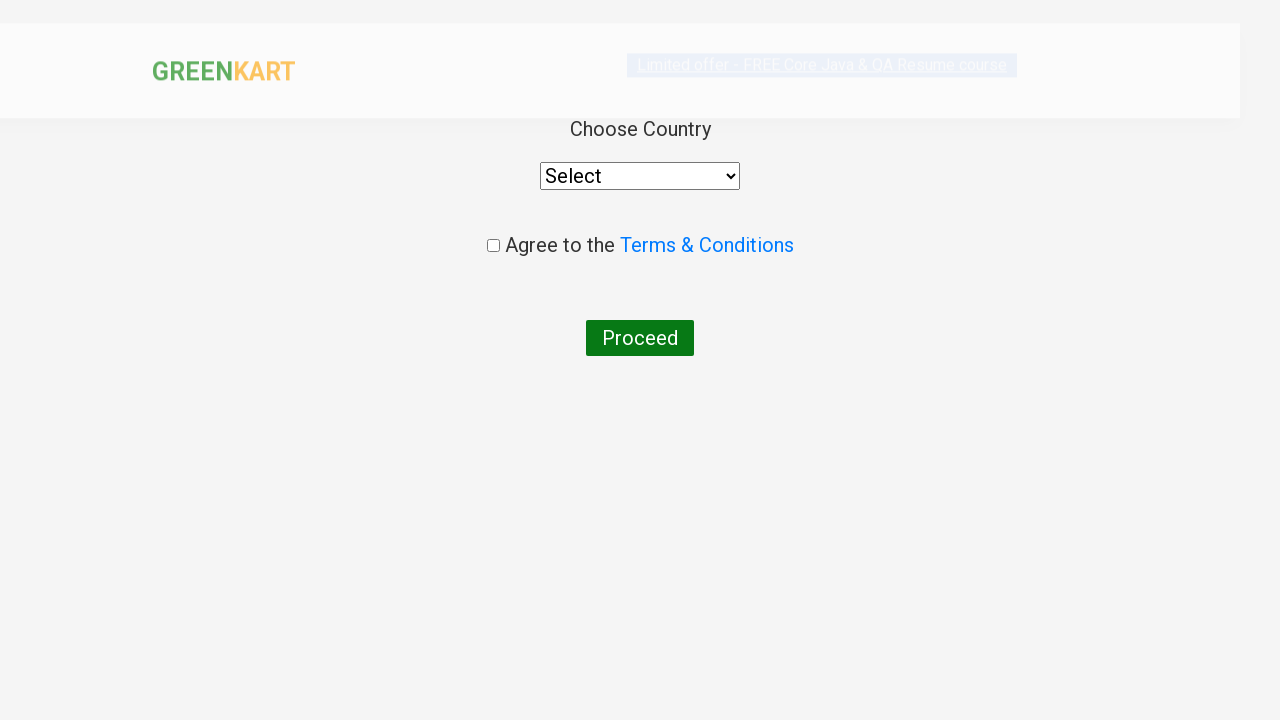

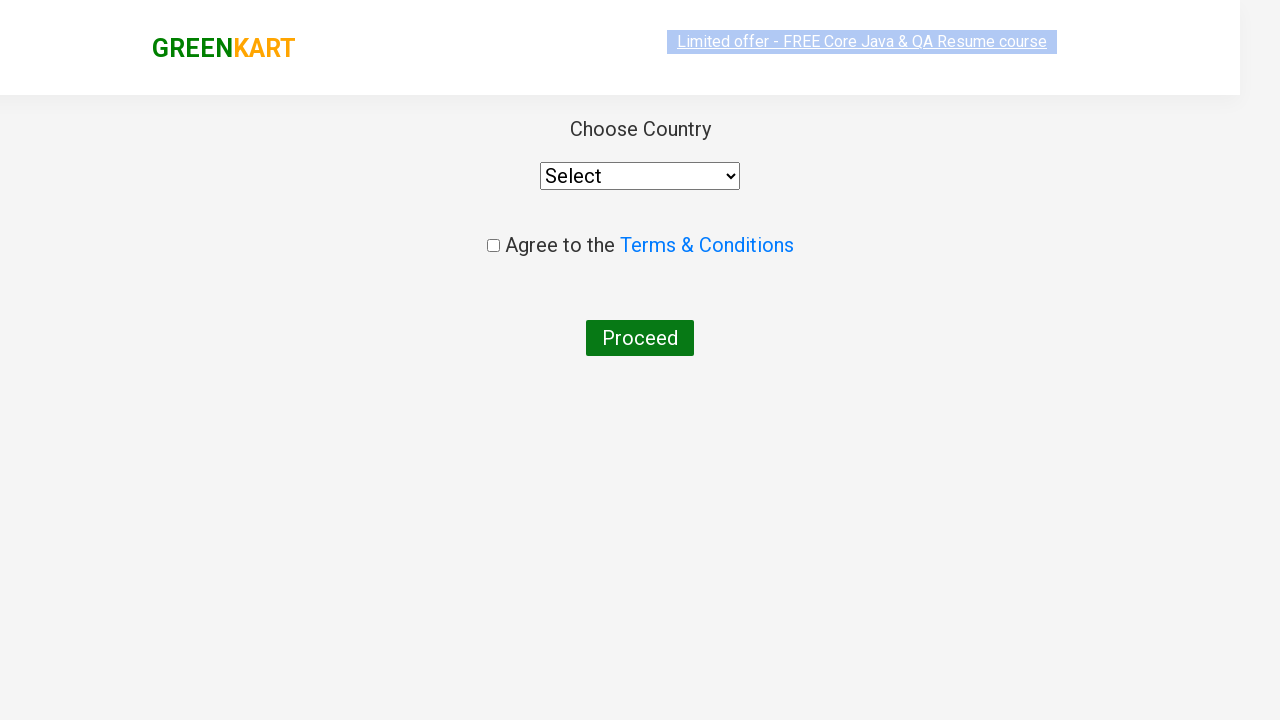